Tests that new todo items are appended to the bottom of the list and counter shows correct count

Starting URL: https://demo.playwright.dev/todomvc

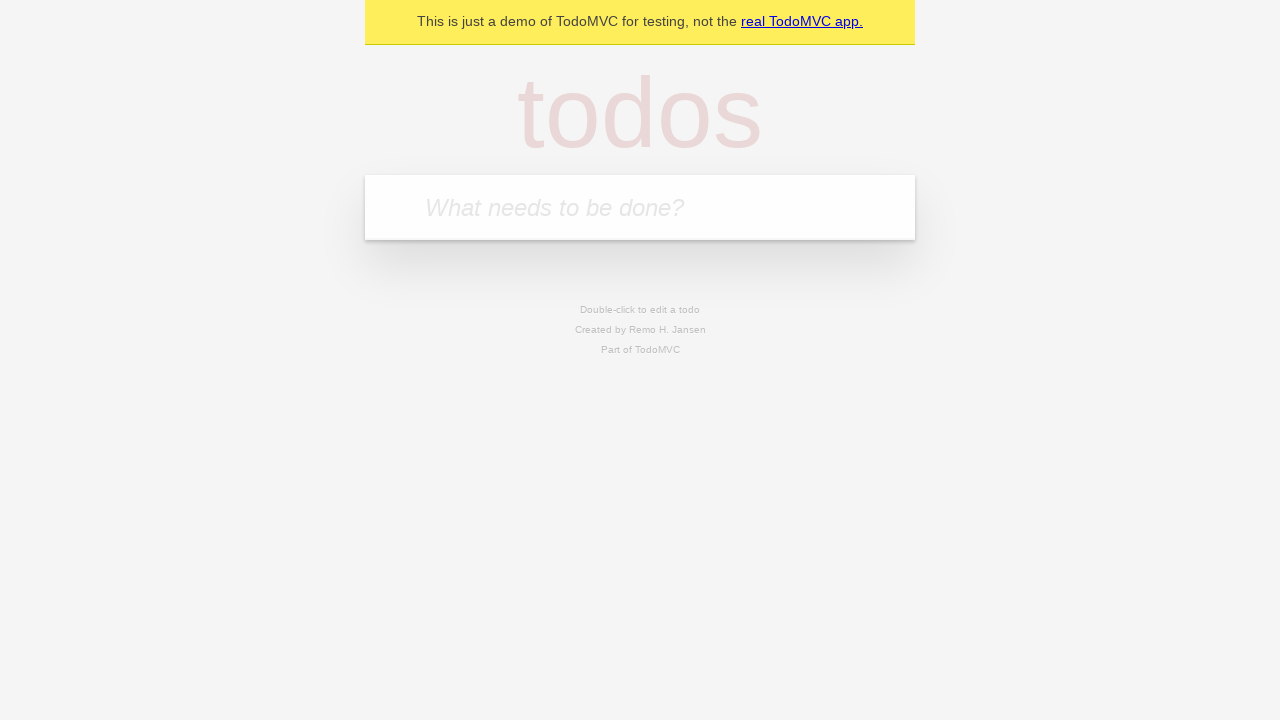

Filled todo input with 'buy some cheese' on internal:attr=[placeholder="What needs to be done?"i]
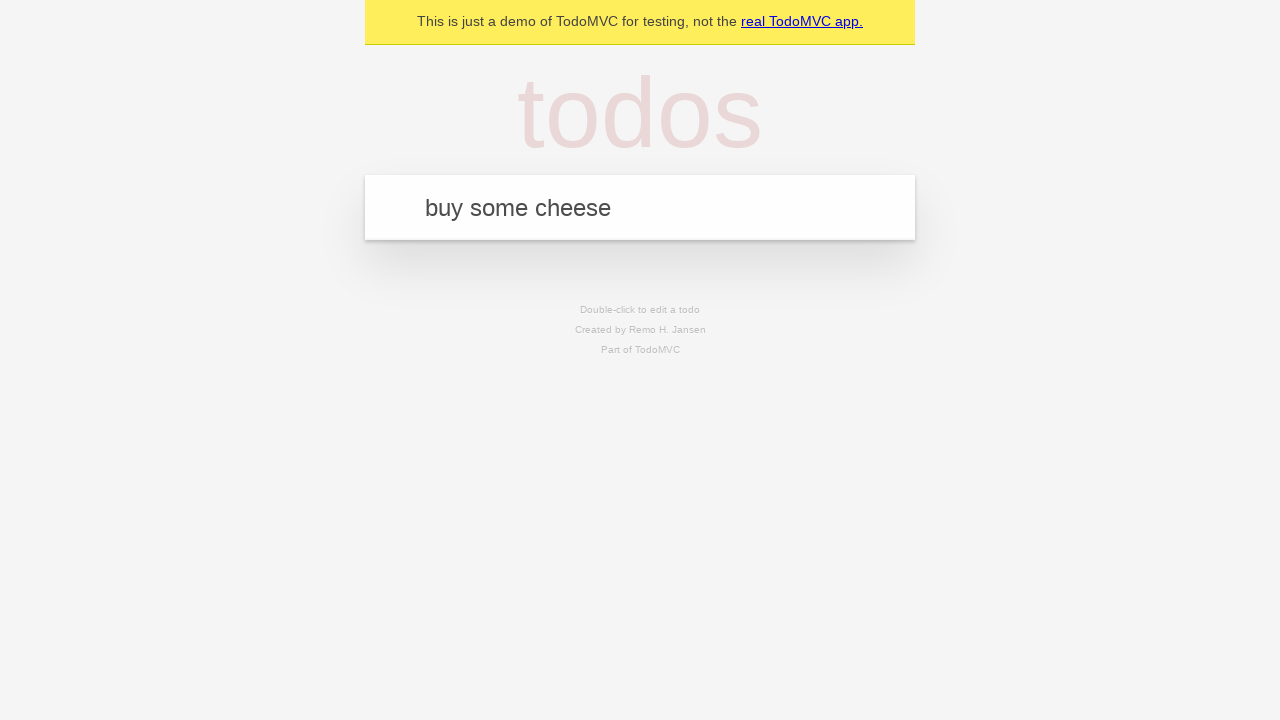

Pressed Enter to add first todo item on internal:attr=[placeholder="What needs to be done?"i]
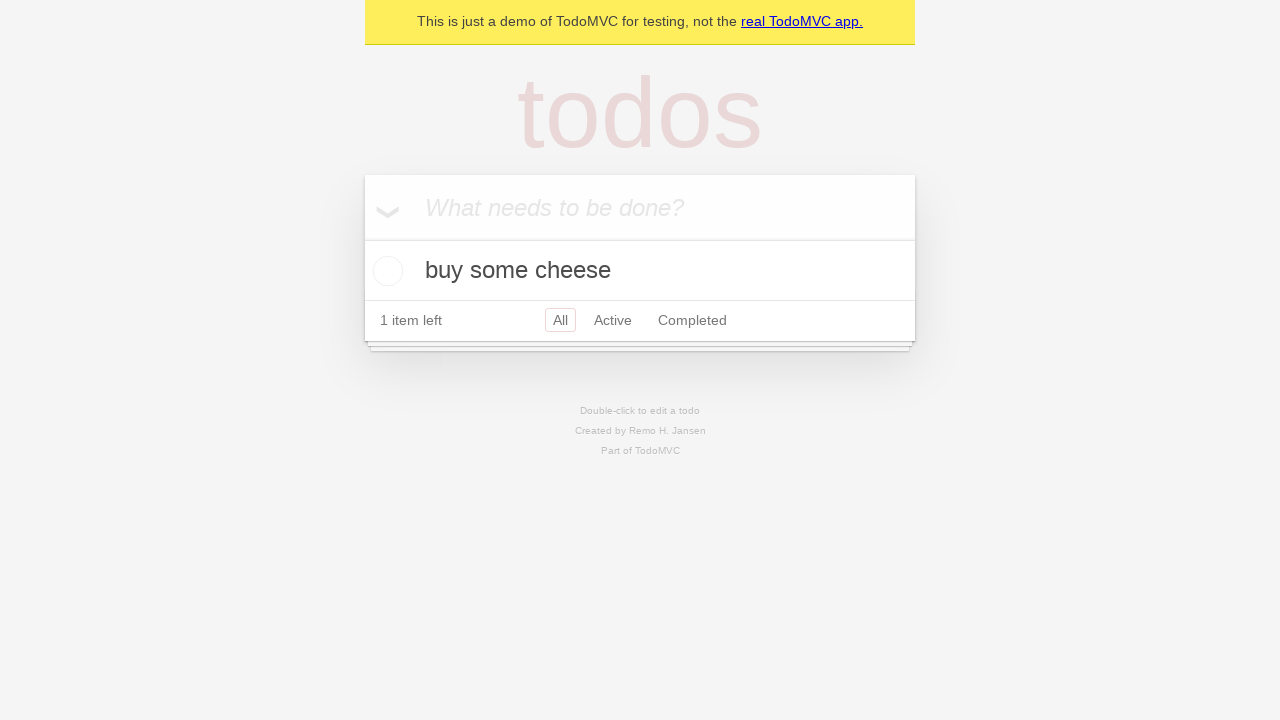

Filled todo input with 'feed the cat' on internal:attr=[placeholder="What needs to be done?"i]
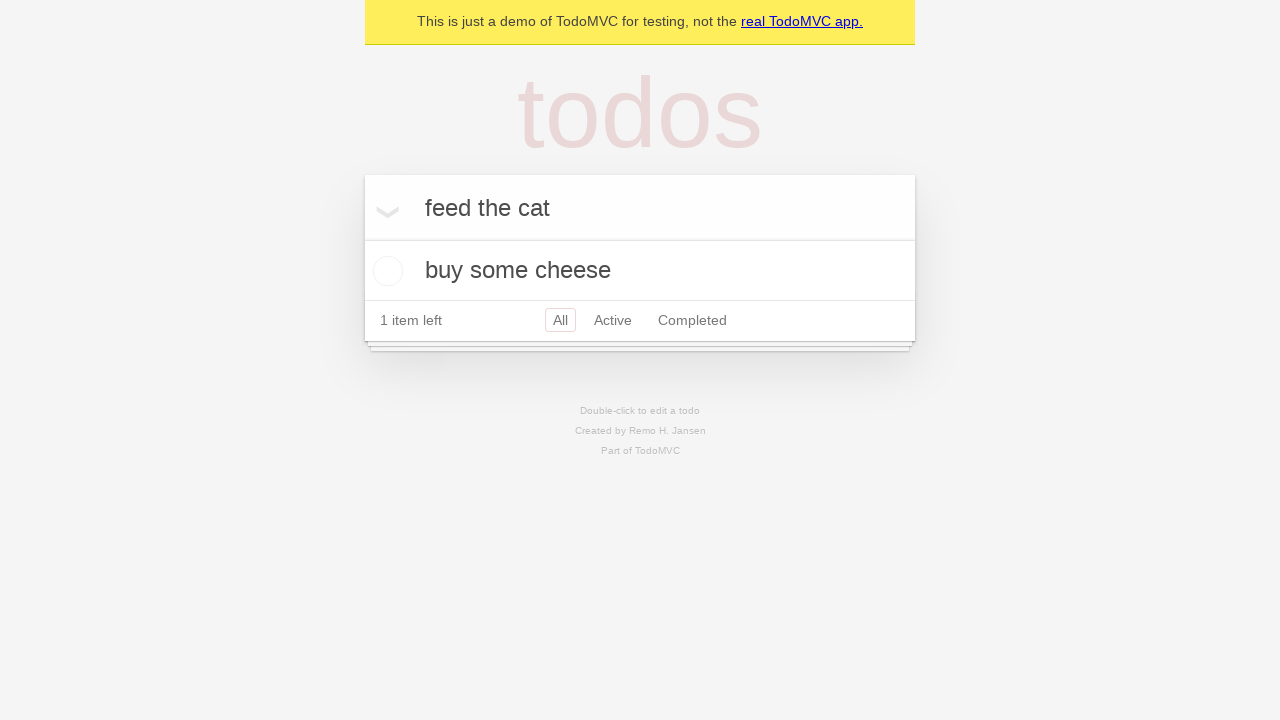

Pressed Enter to add second todo item on internal:attr=[placeholder="What needs to be done?"i]
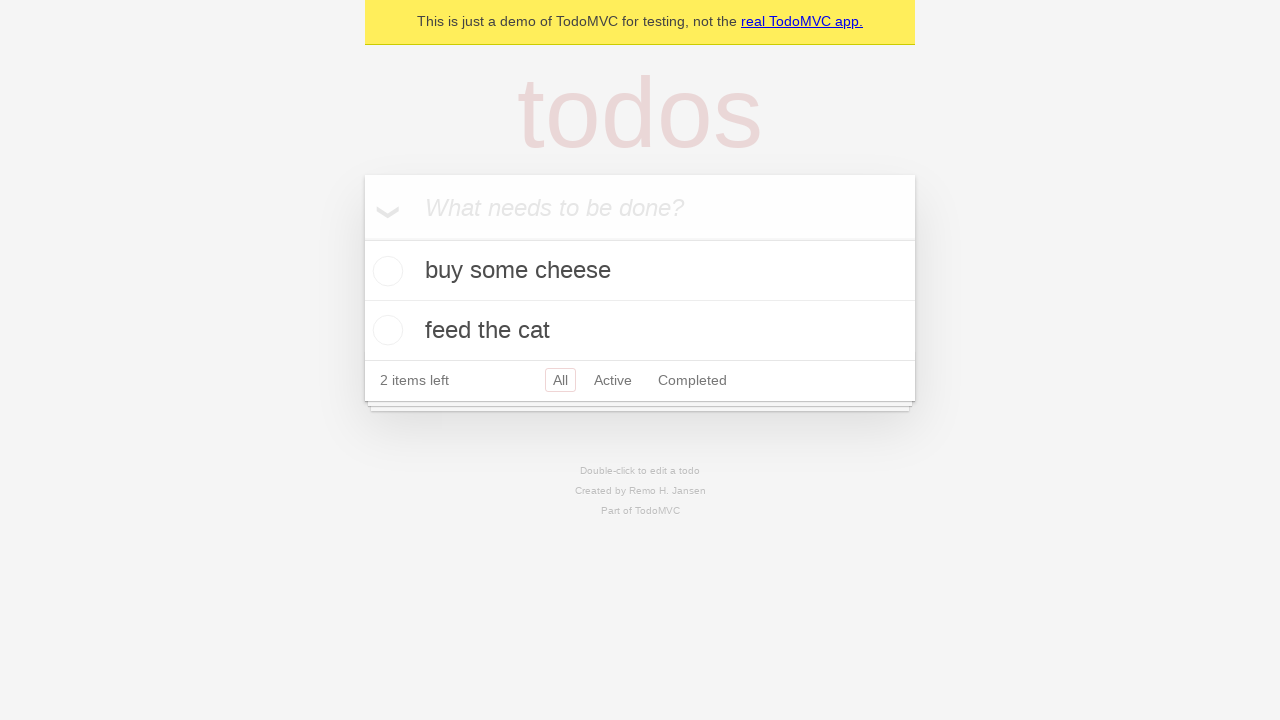

Filled todo input with 'book a doctors appointment' on internal:attr=[placeholder="What needs to be done?"i]
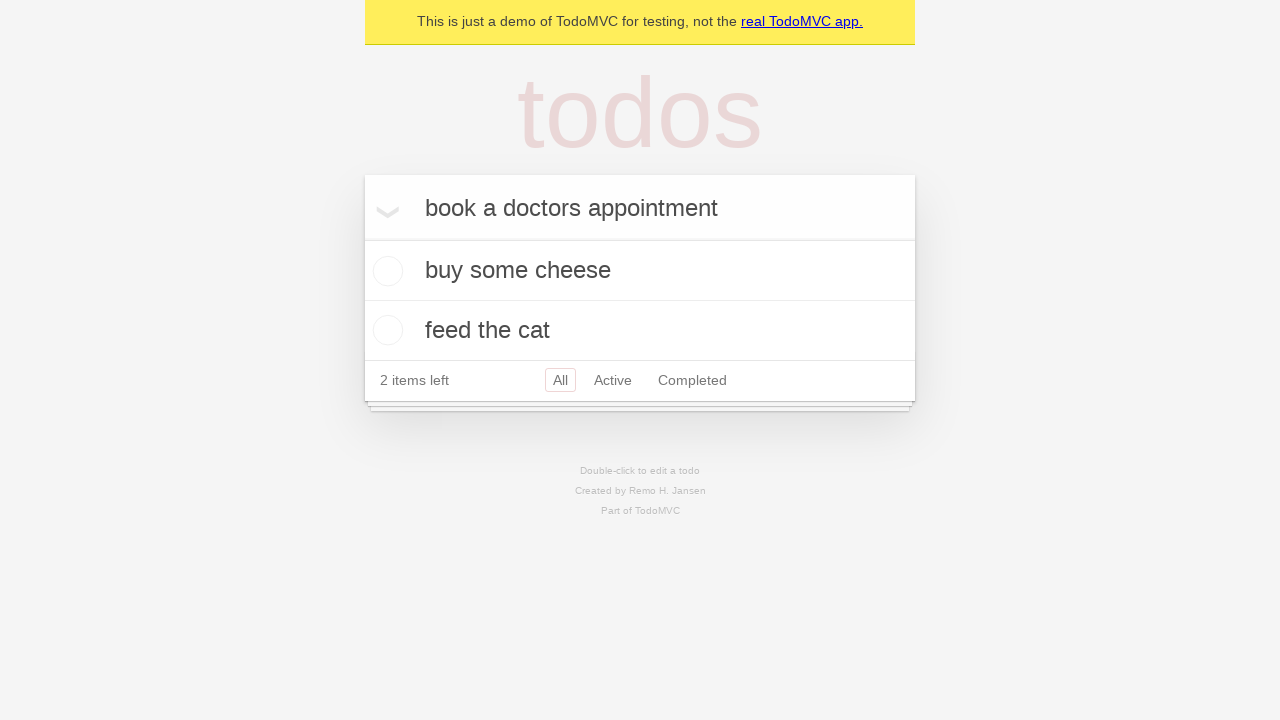

Pressed Enter to add third todo item on internal:attr=[placeholder="What needs to be done?"i]
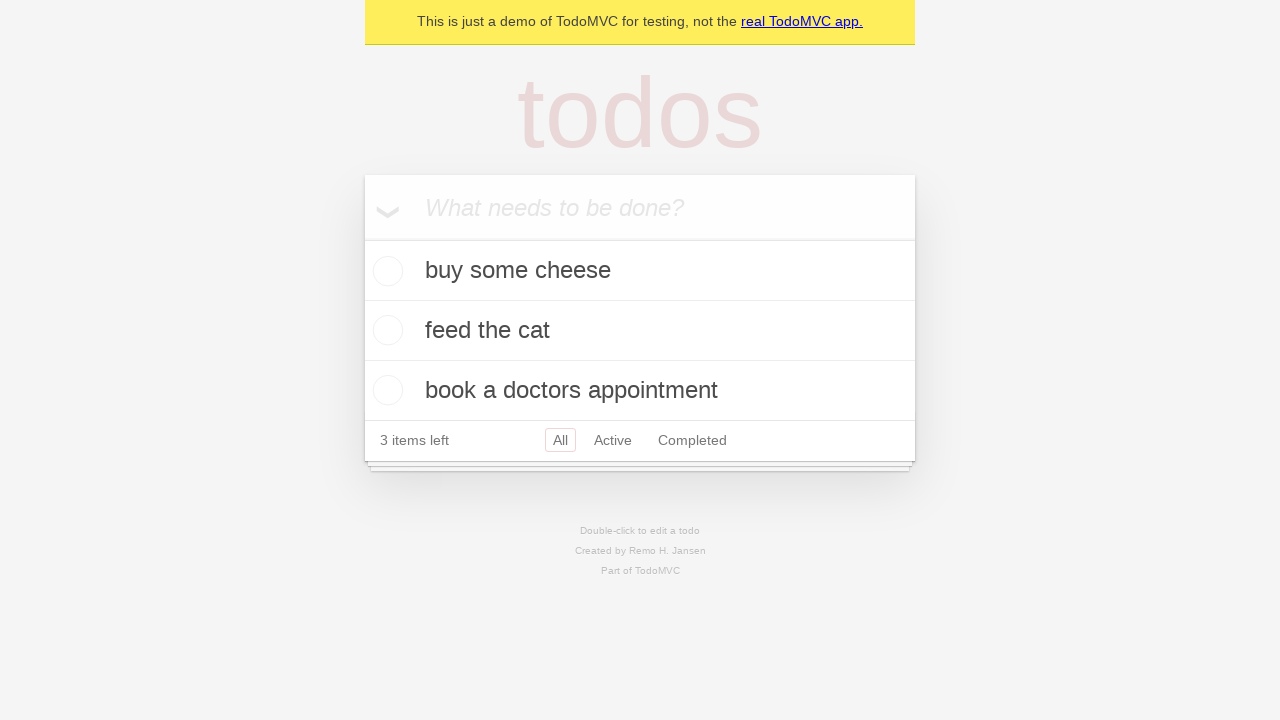

Verified all 3 todo items are present with counter showing '3 items left'
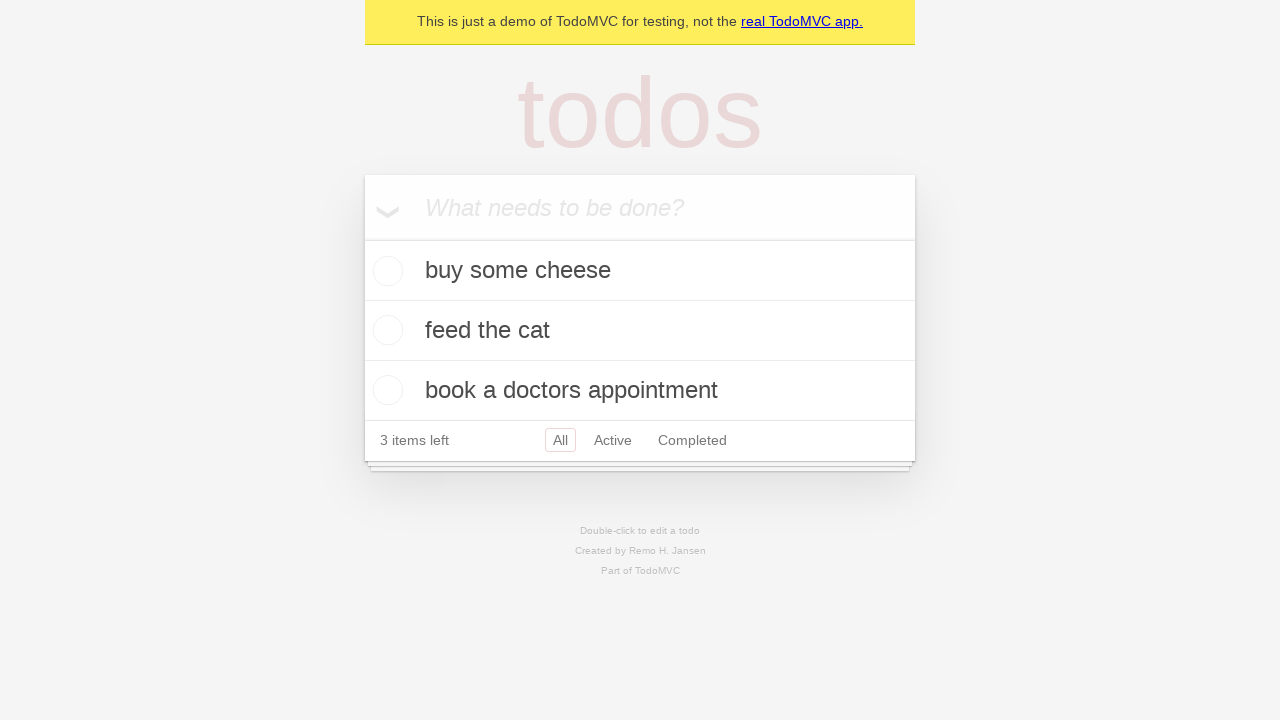

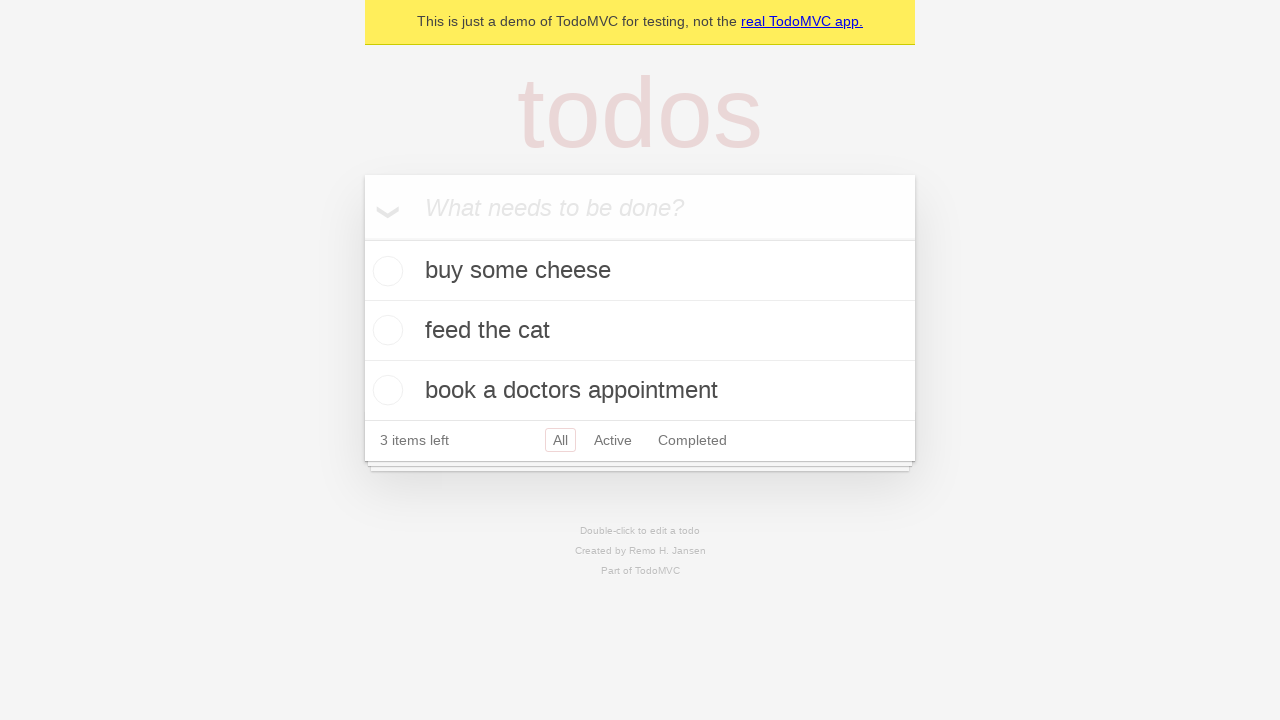